Tests search functionality on KeyFood grocery website by searching for "meat" and verifying search results

Starting URL: https://www.keyfood.com/

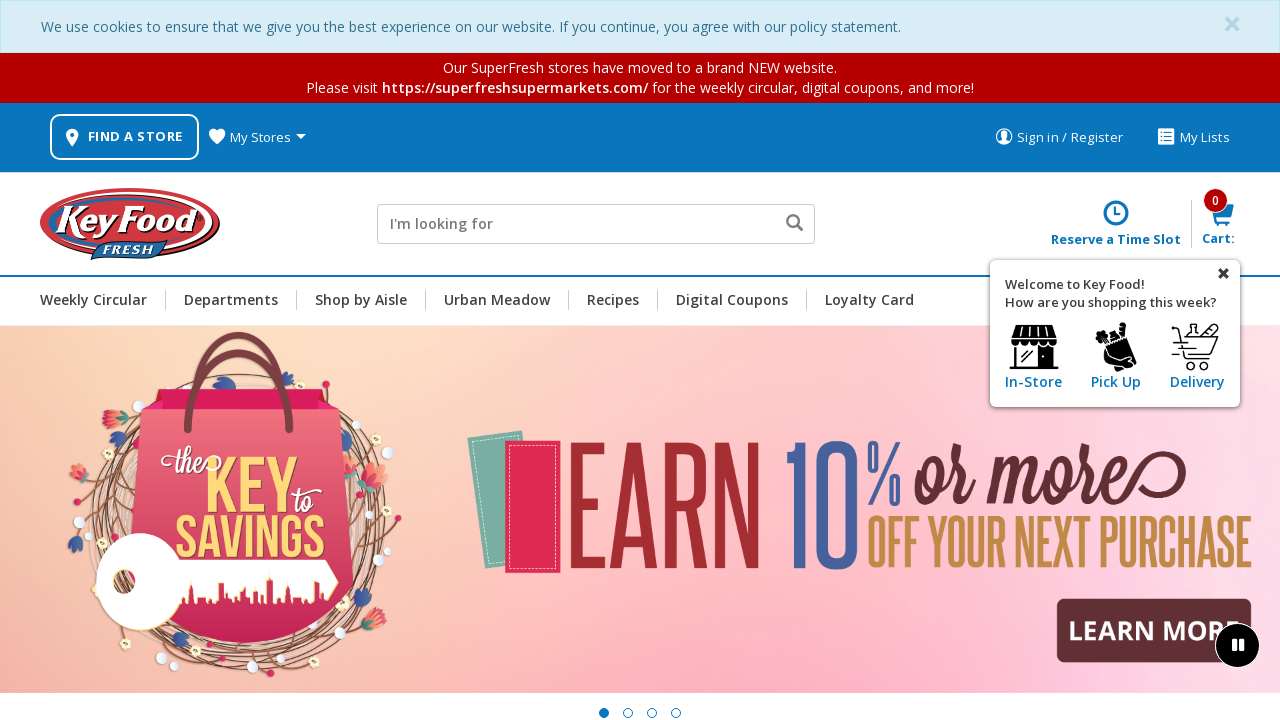

Filled search field with 'meat' on .js-site-search-input
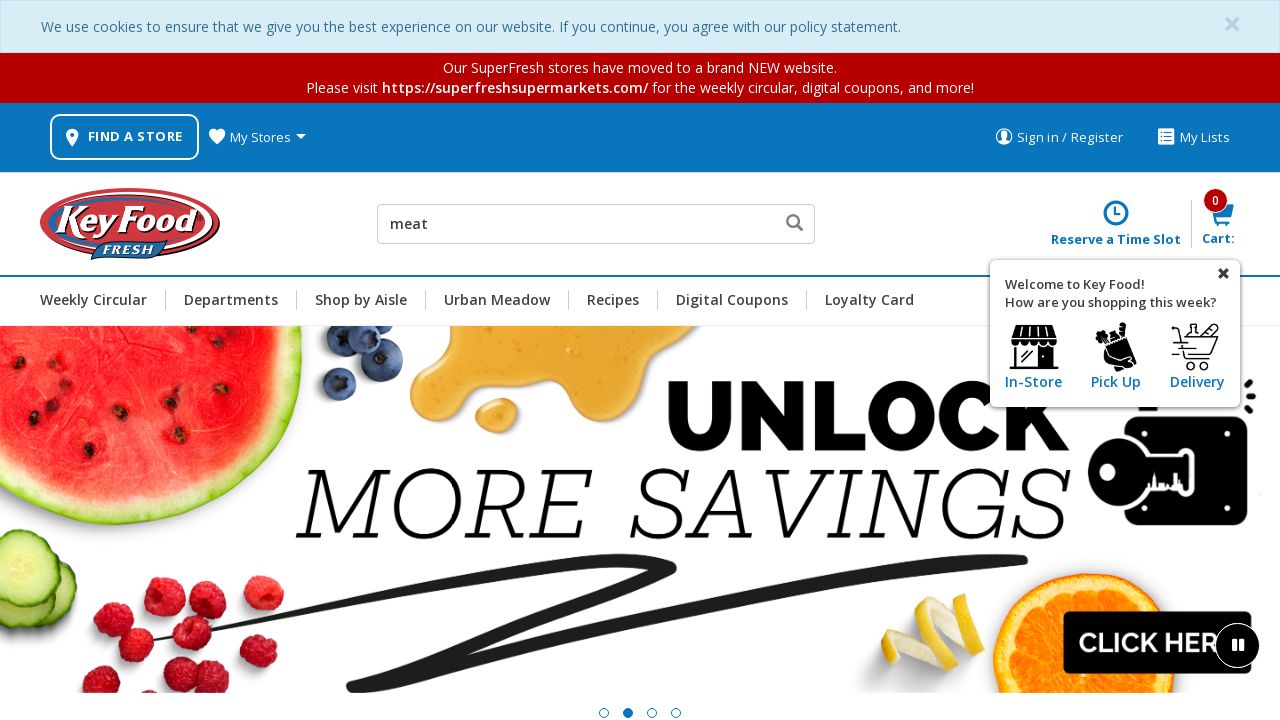

Pressed Enter to submit search for 'meat' on .js-site-search-input
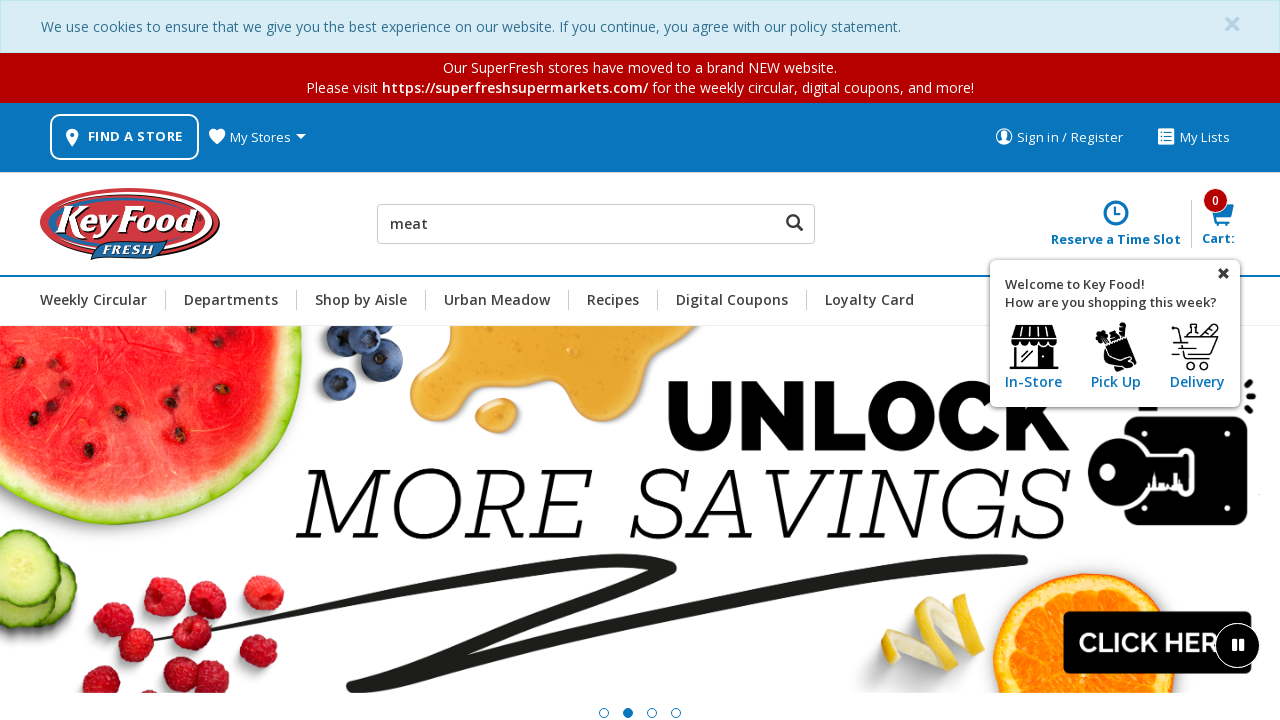

Search results page loaded with heading displayed
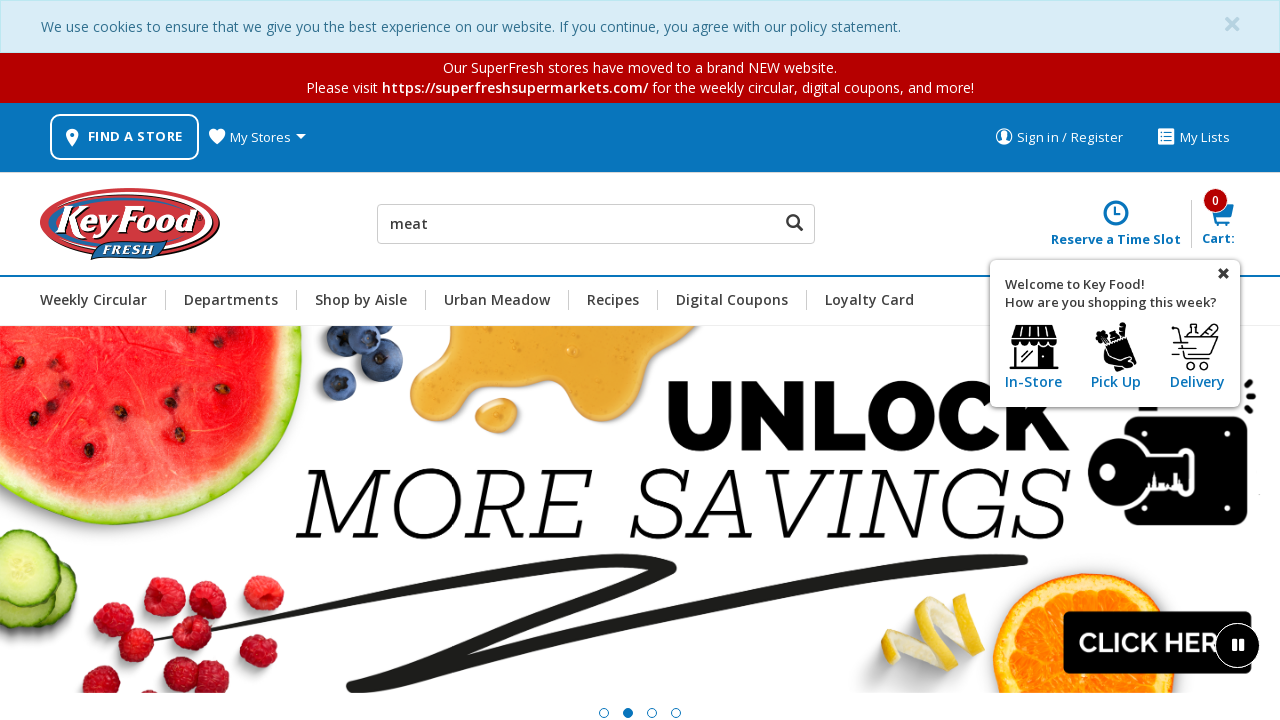

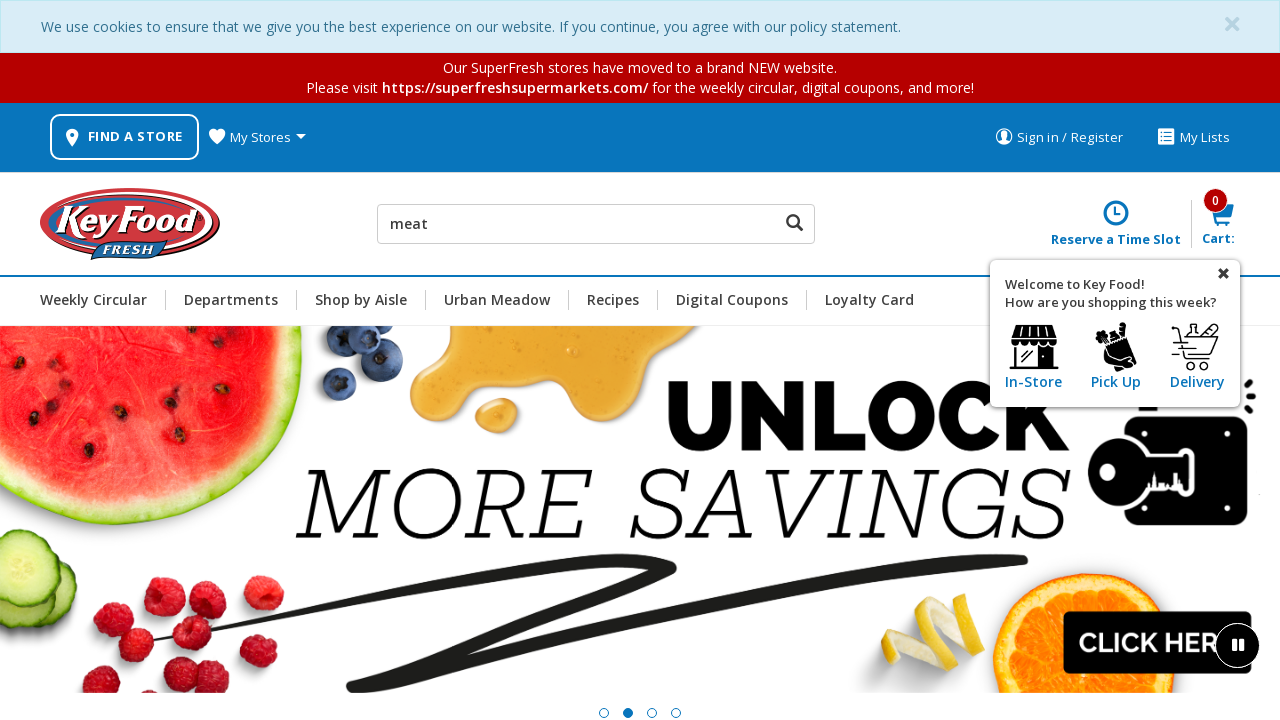